Tests autocomplete functionality by entering two colors (Red and Blue) in the multiple colors input field and verifying they are displayed

Starting URL: https://demoqa.com/auto-complete

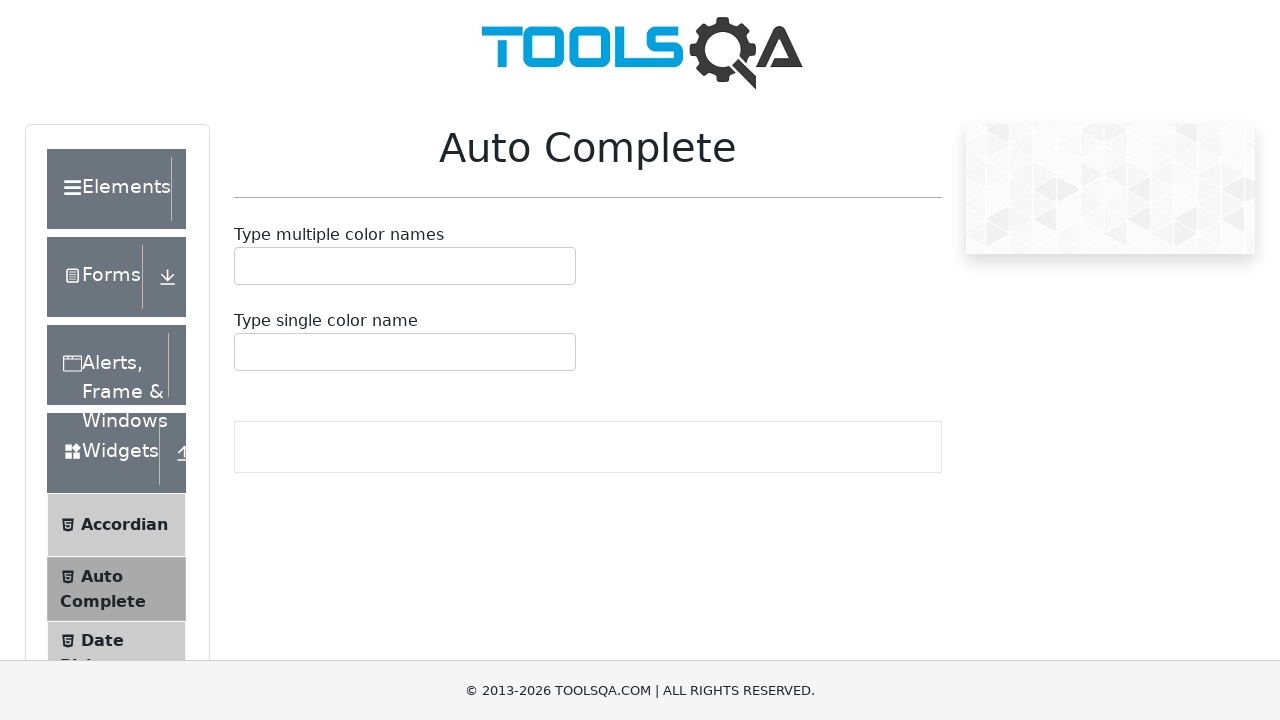

Filled multiple colors input with 'Red' on #autoCompleteMultipleInput
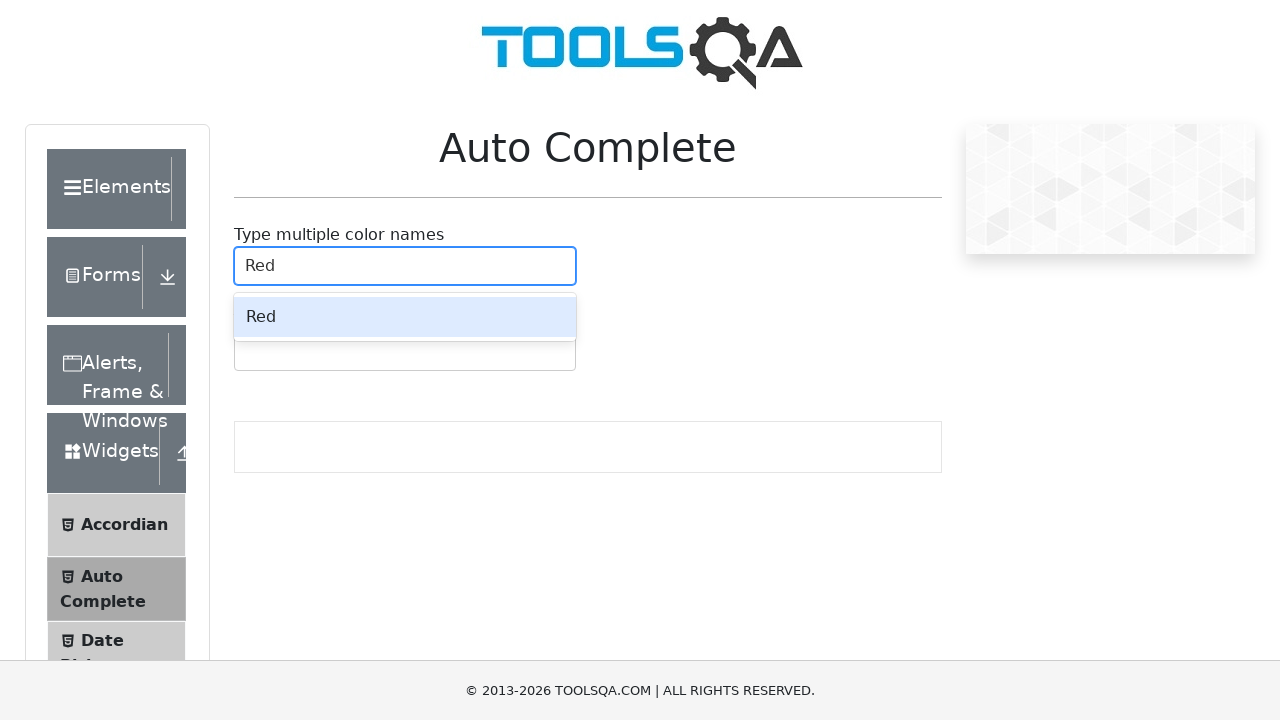

Pressed Enter to confirm 'Red' color selection
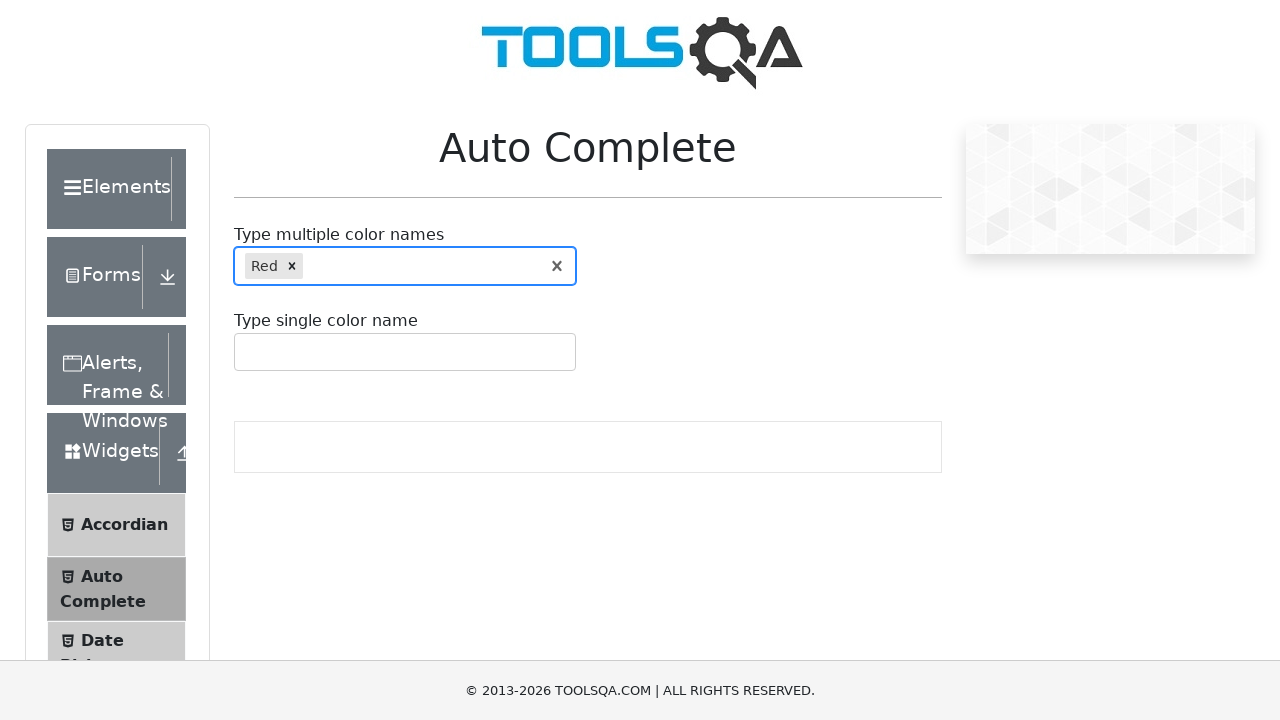

Filled multiple colors input with 'Blue' on #autoCompleteMultipleInput
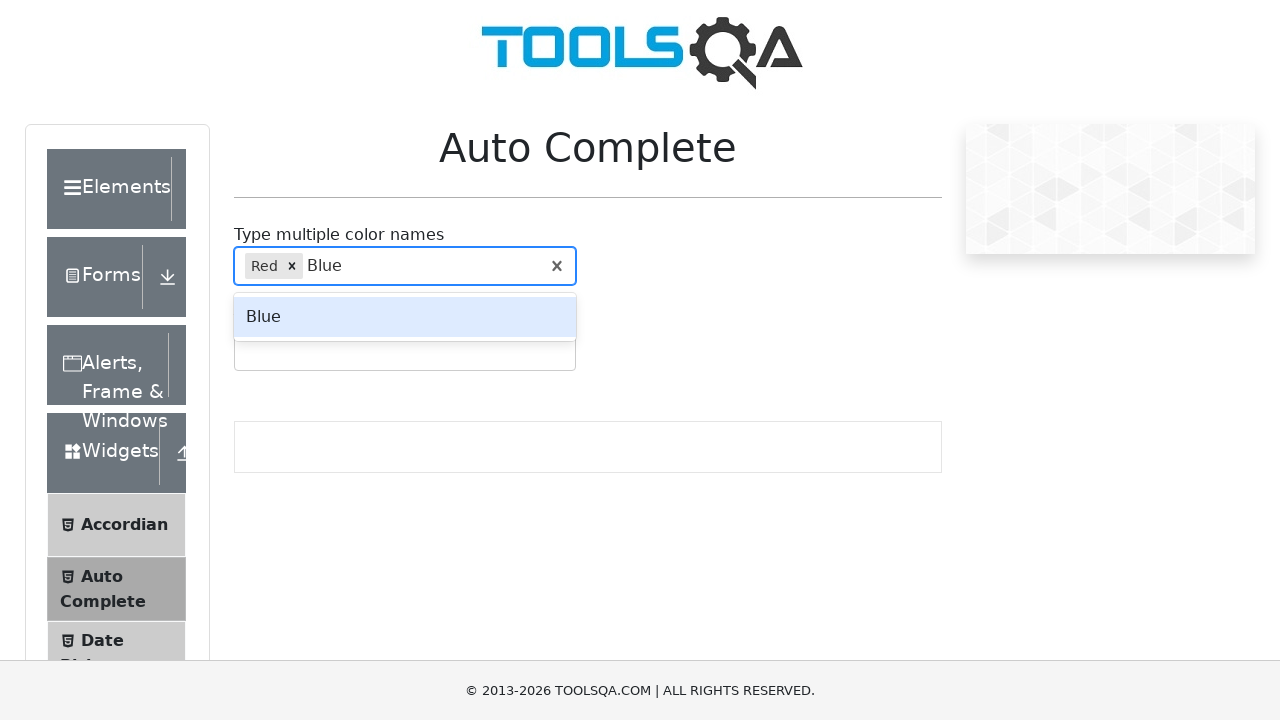

Pressed Enter to confirm 'Blue' color selection
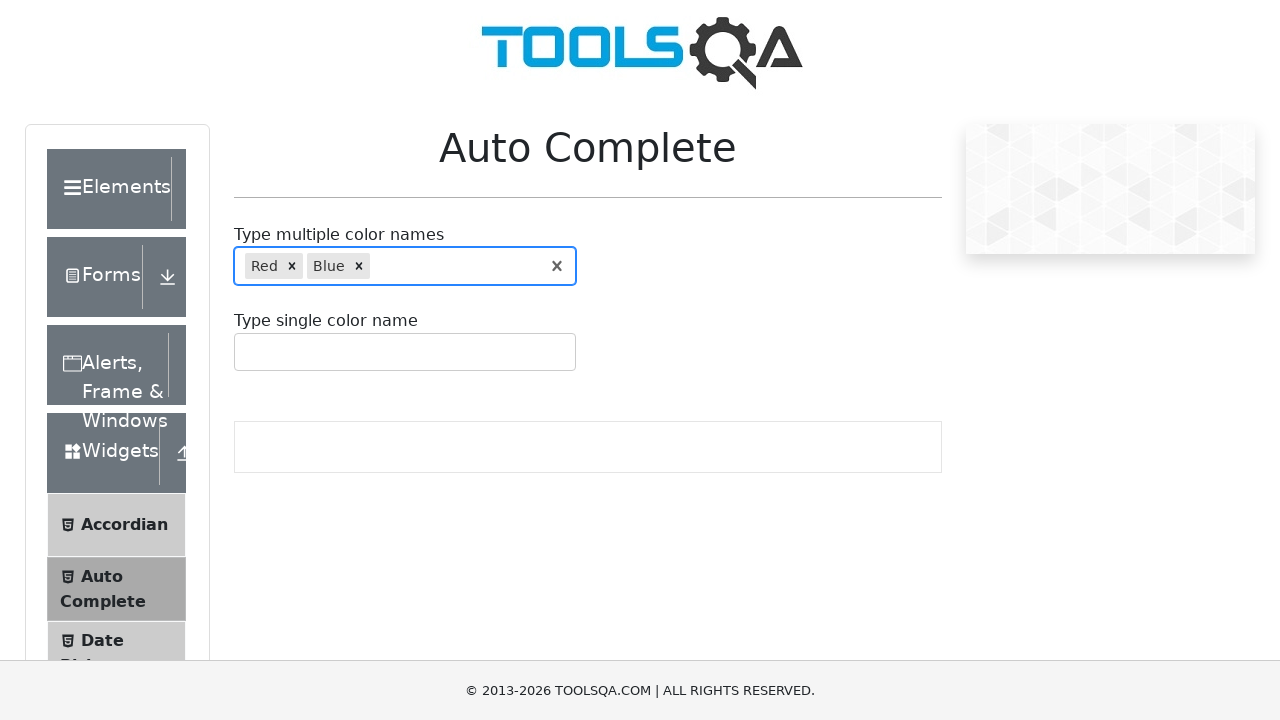

Verified 'Blue' color is displayed in results
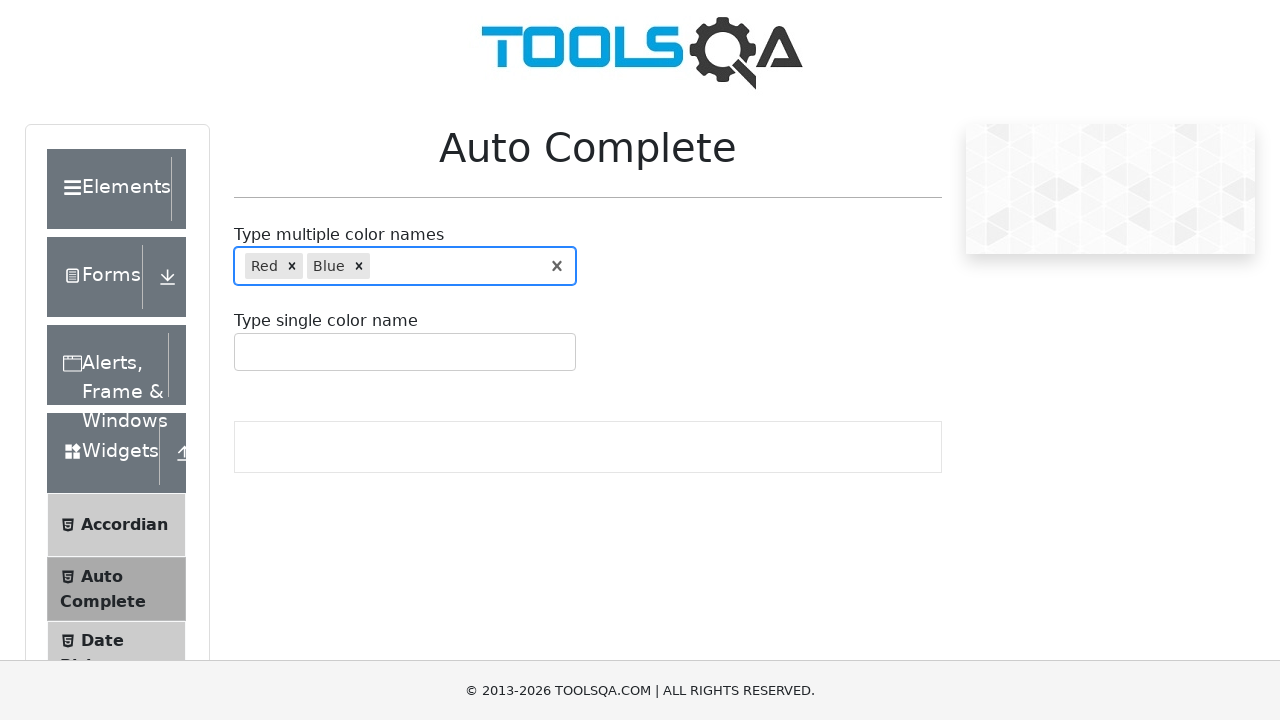

Verified 'Red' color is displayed in results
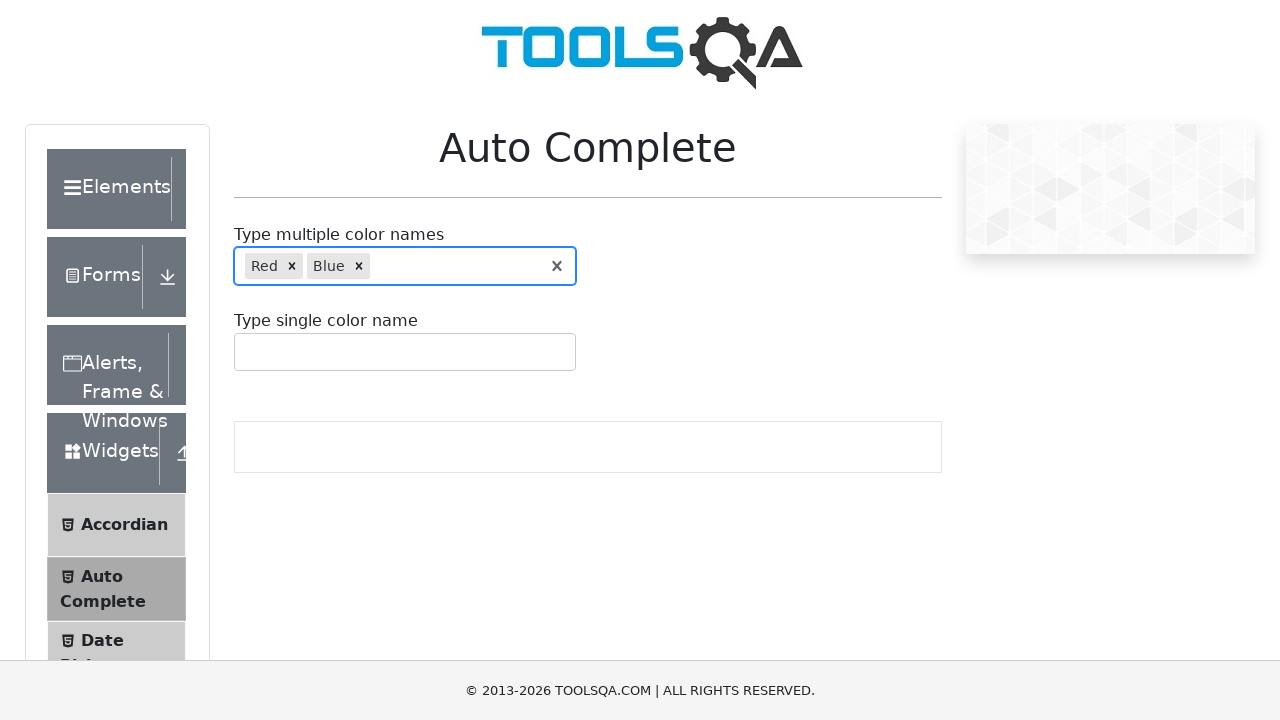

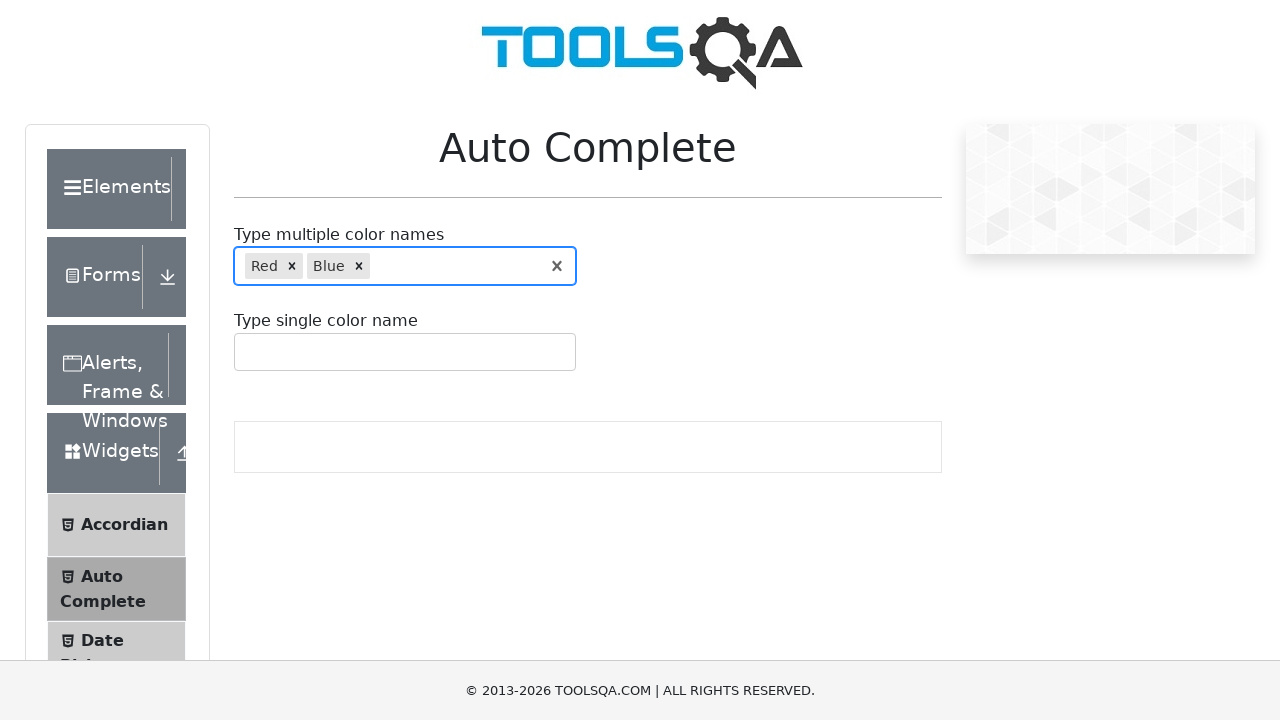